Tests various UI interactions on a practice automation page including selecting checkboxes, radio buttons, hiding/showing text elements, handling JavaScript alerts, and performing mouse hover actions.

Starting URL: https://rahulshettyacademy.com/AutomationPractice/

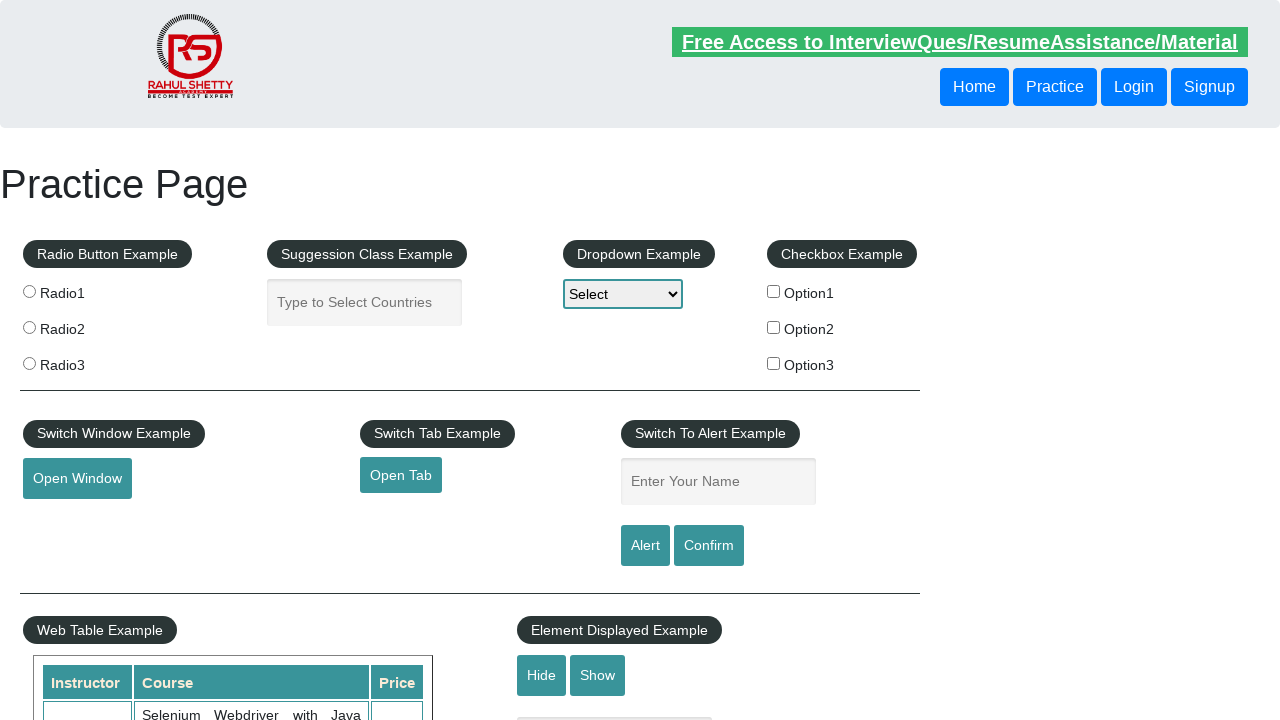

Selected checkbox with value 'option2' at (774, 327) on input[type='checkbox'][value='option2']
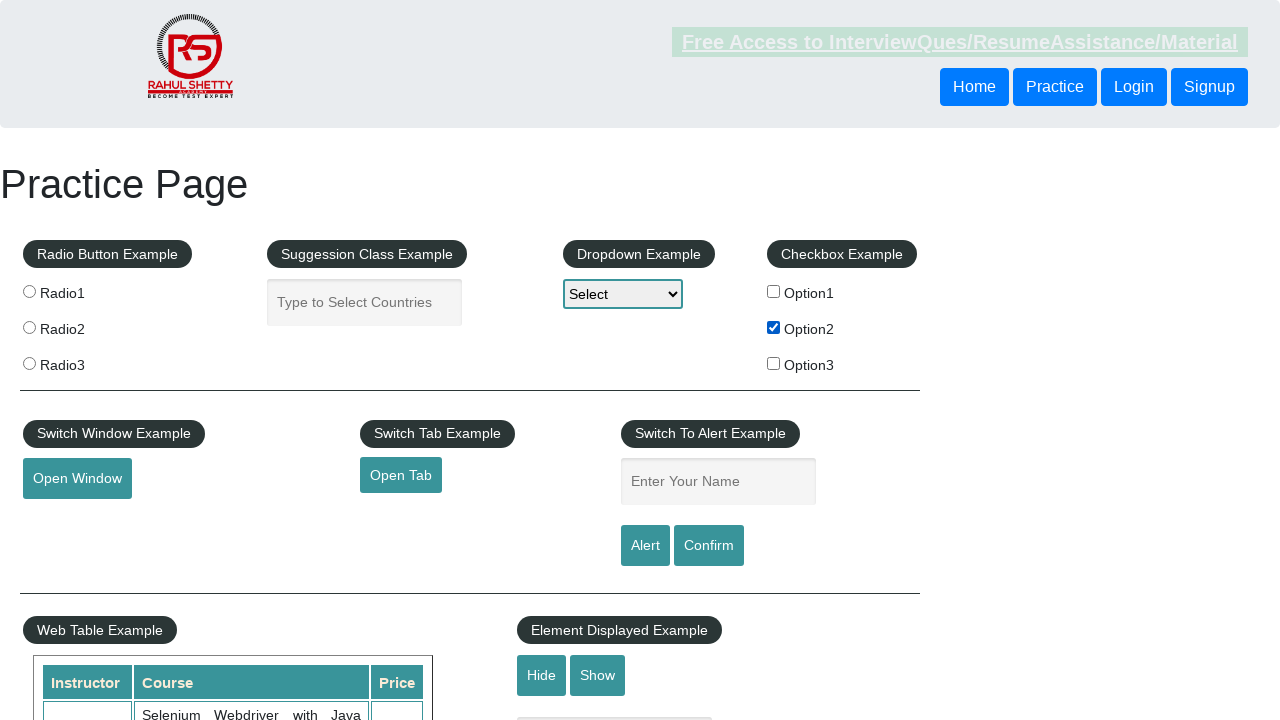

Selected radio button with value 'radio2' at (29, 327) on input[type='radio'][value='radio2']
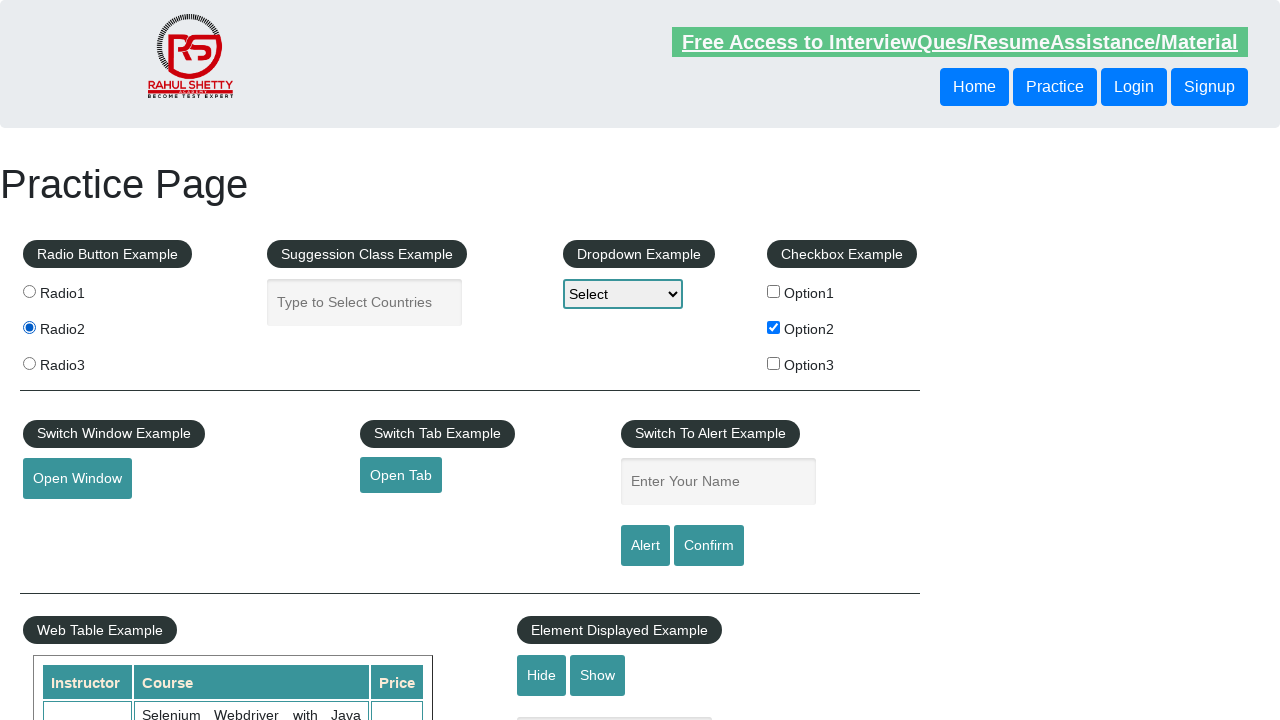

Verified text field is displayed
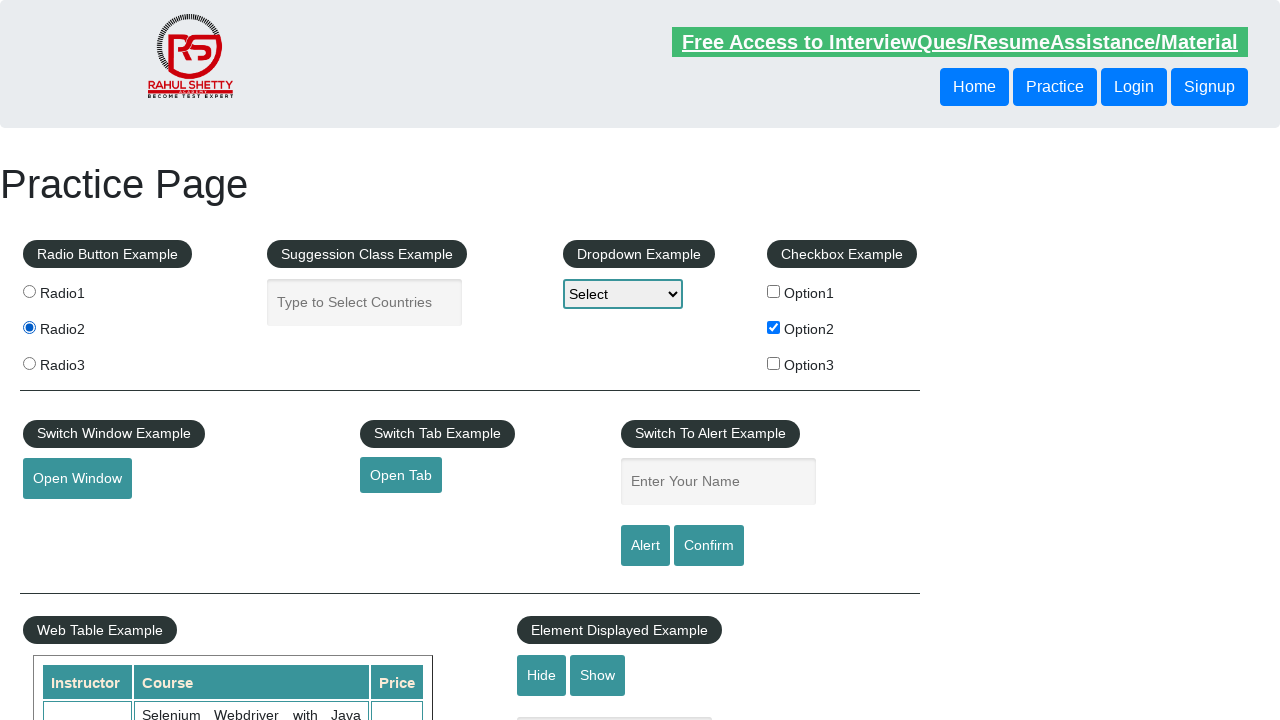

Clicked hide button to hide text field at (542, 675) on #hide-textbox
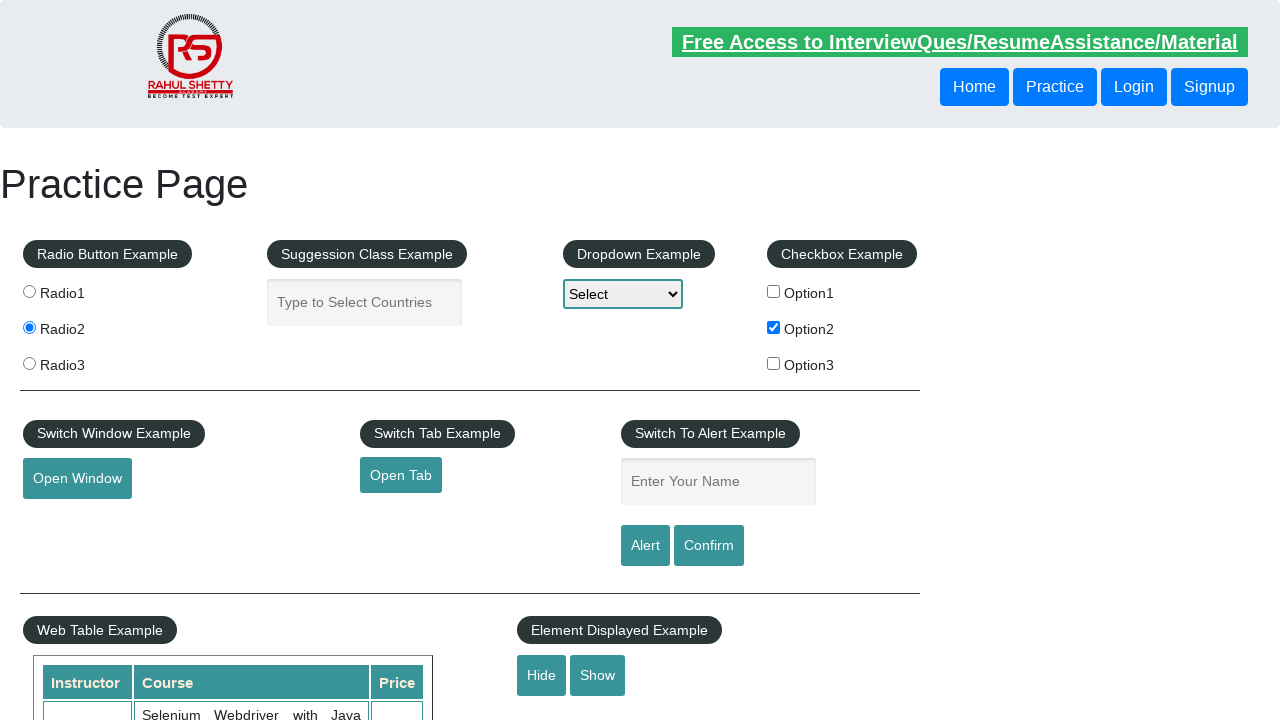

Text field successfully hidden
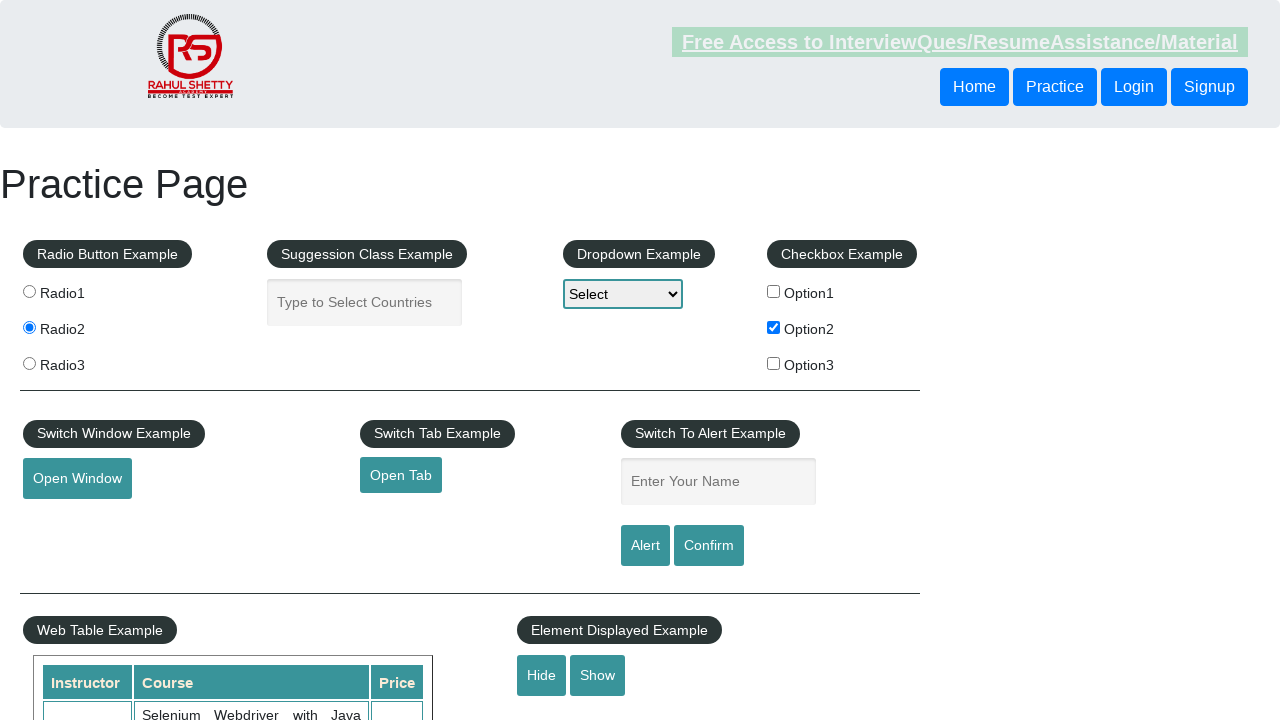

Filled name field with 'madhu' on #name
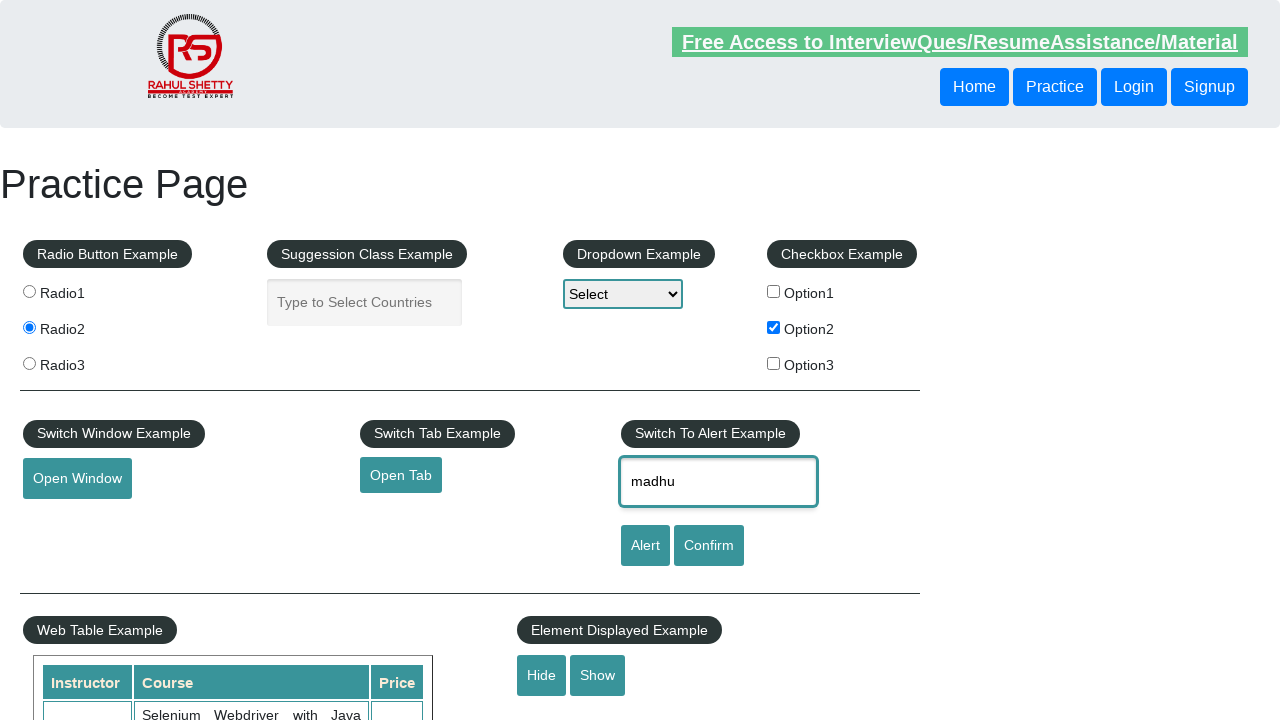

Clicked alert button to trigger JavaScript alert at (645, 546) on #alertbtn
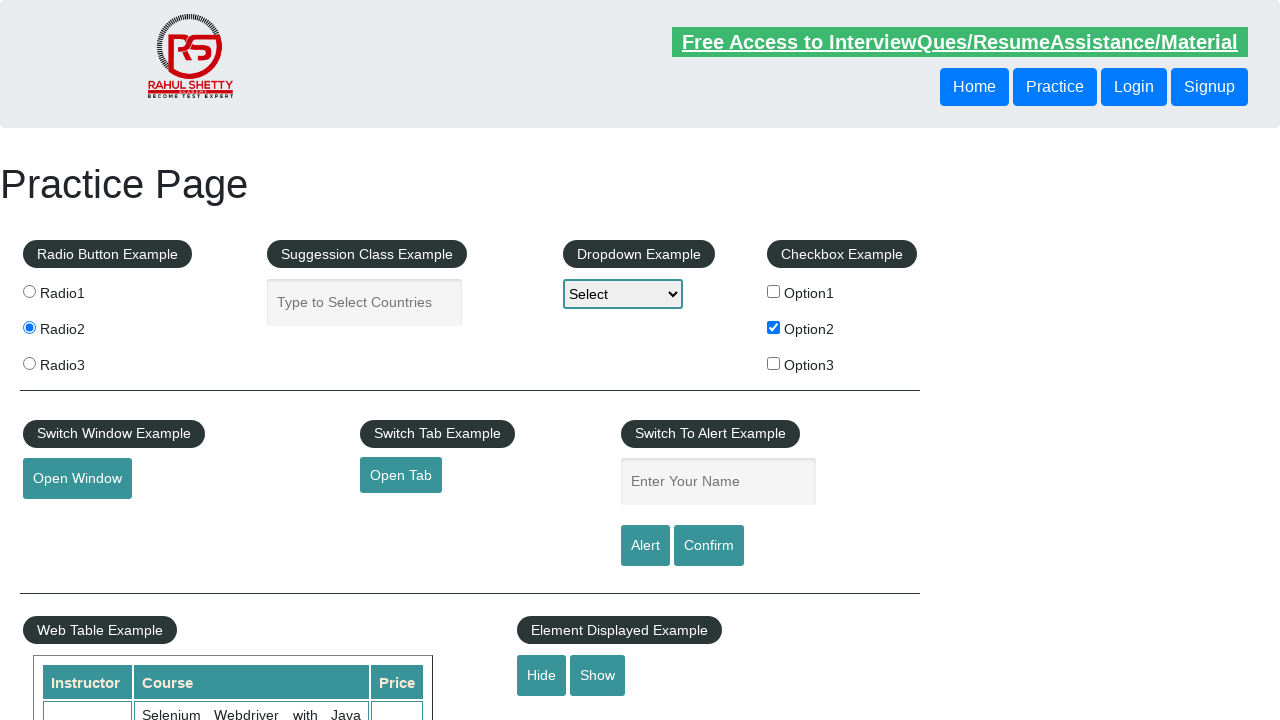

Set up dialog handler to accept alerts
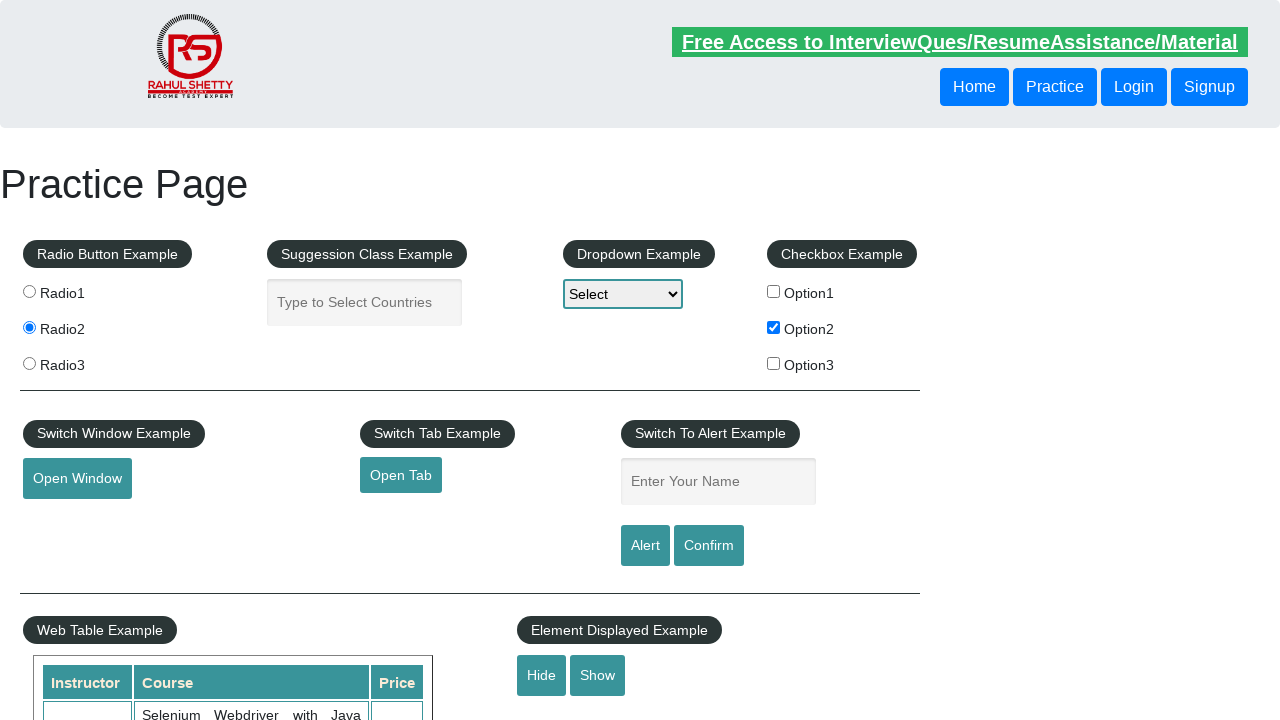

Waited for alert to be processed
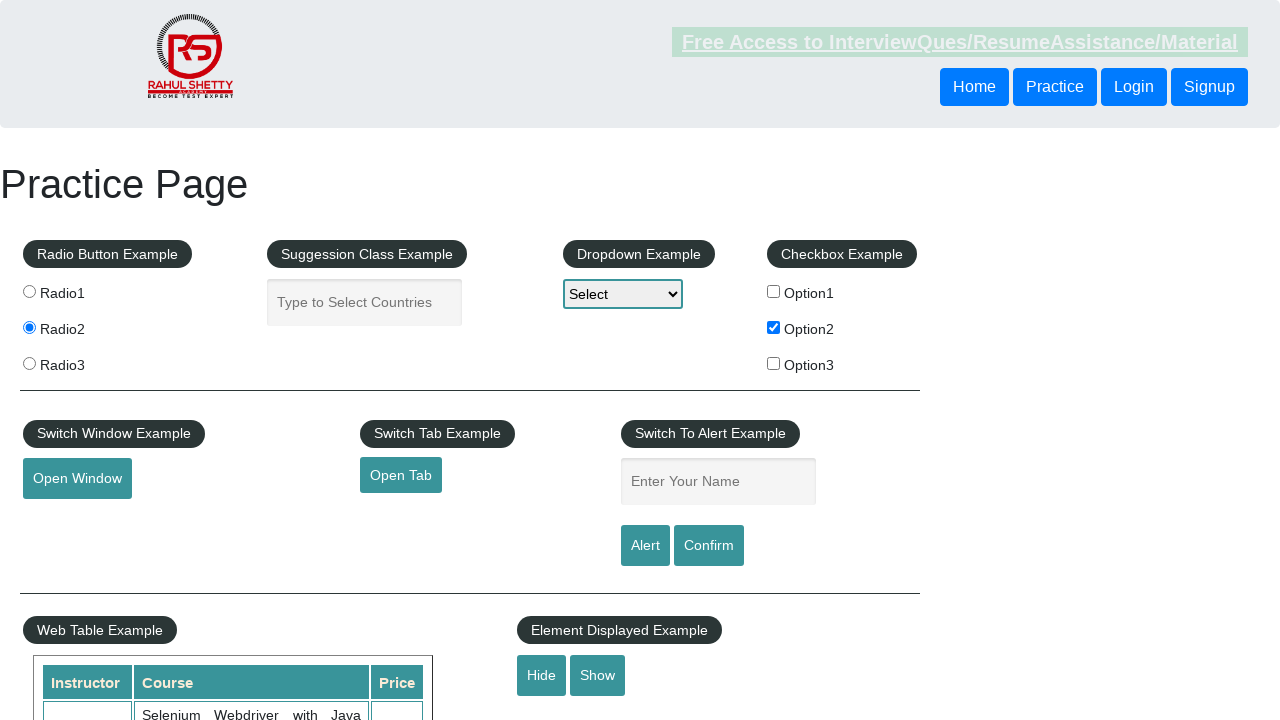

Scrolled mouse hover element into view
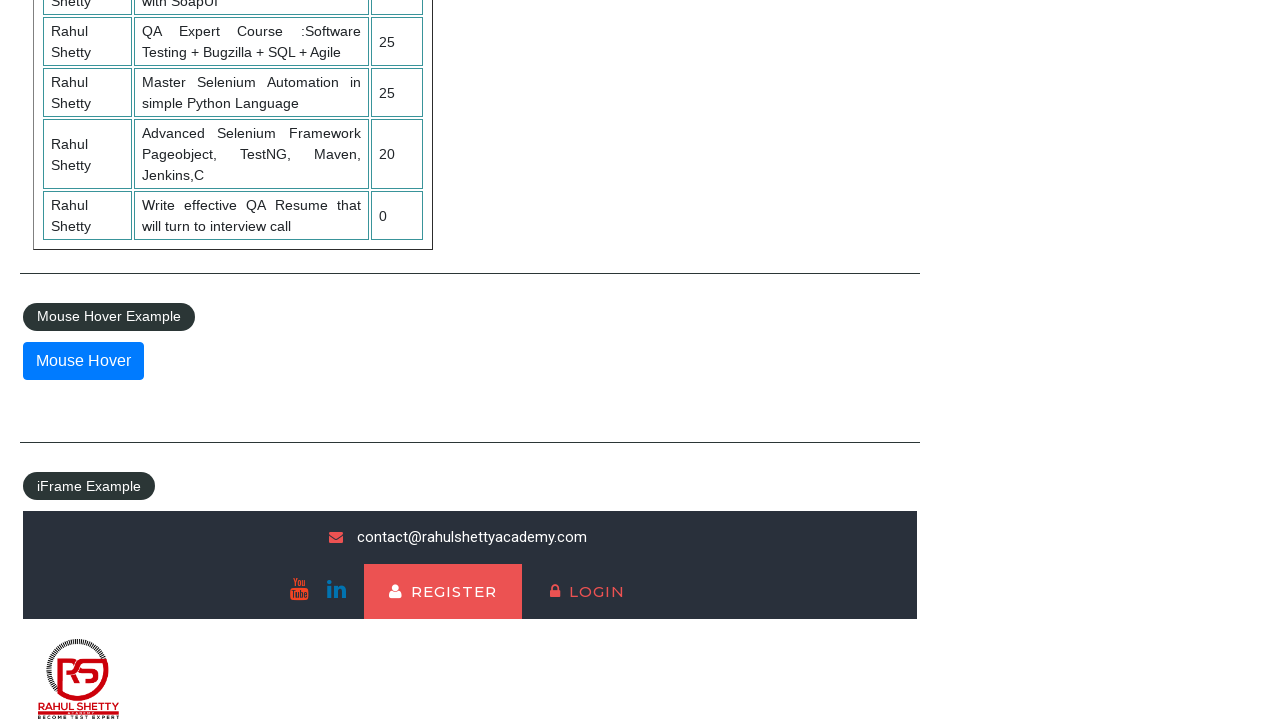

Hovered over the mouse hover element at (83, 361) on #mousehover
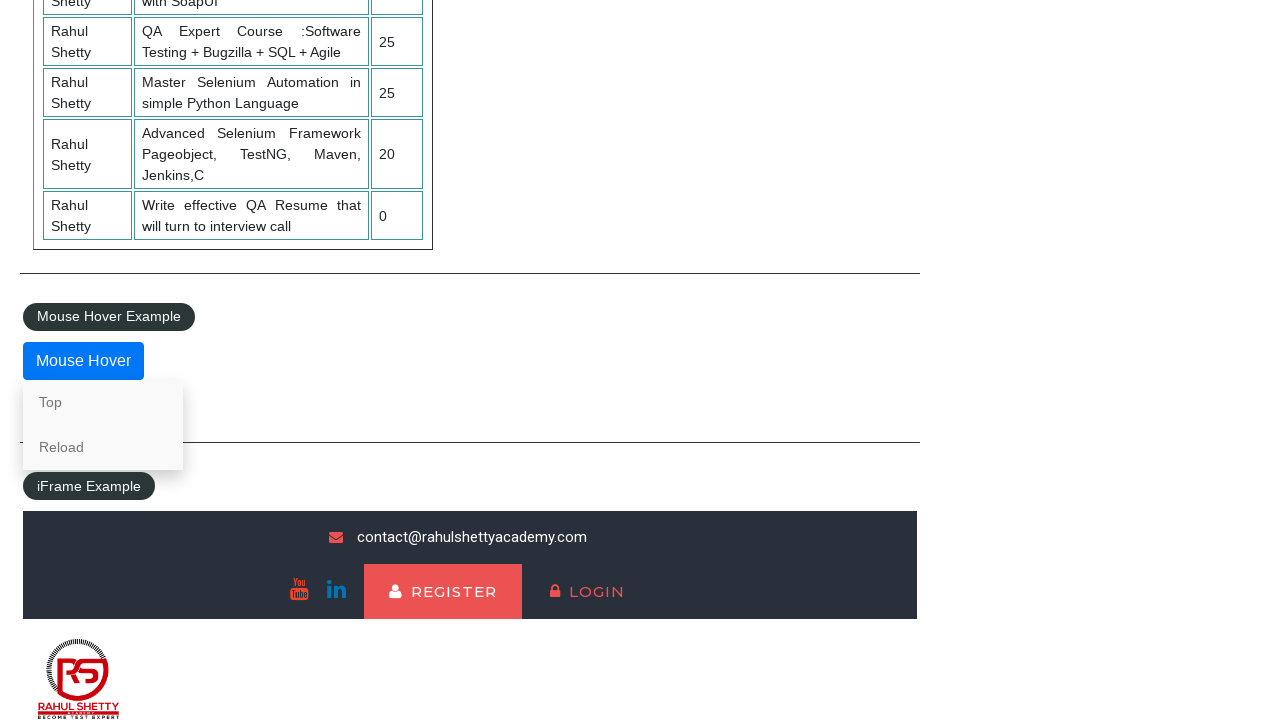

Clicked on 'Top' link that appeared on hover at (103, 402) on text=Top
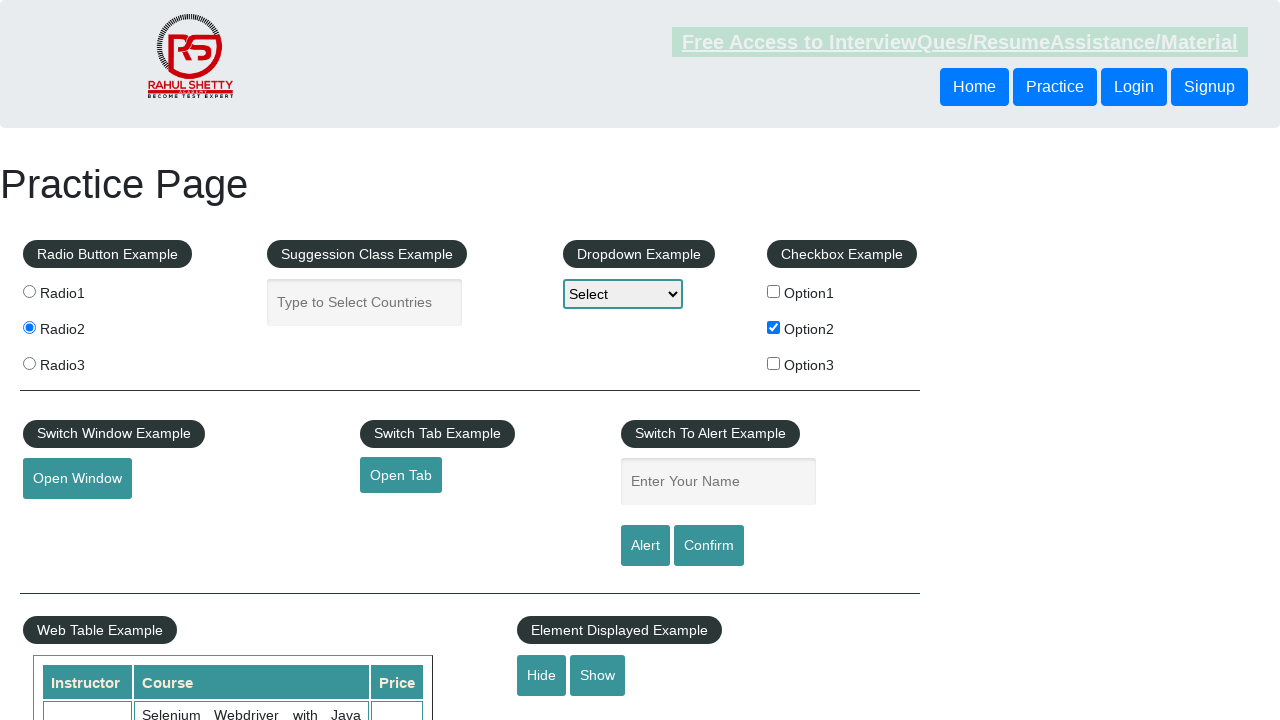

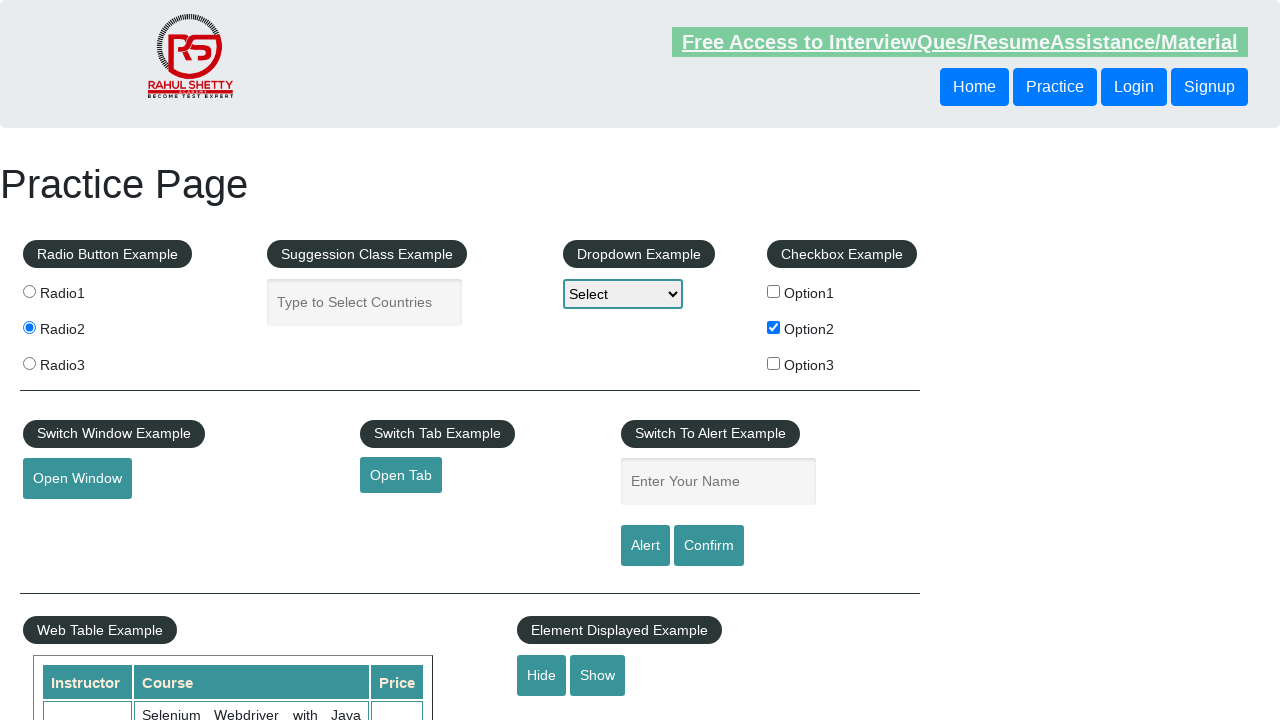